Tests dynamic control functionality by verifying an input field starts disabled, clicking the enable button, waiting for the state change, and verifying the input becomes enabled.

Starting URL: https://the-internet.herokuapp.com/dynamic_controls

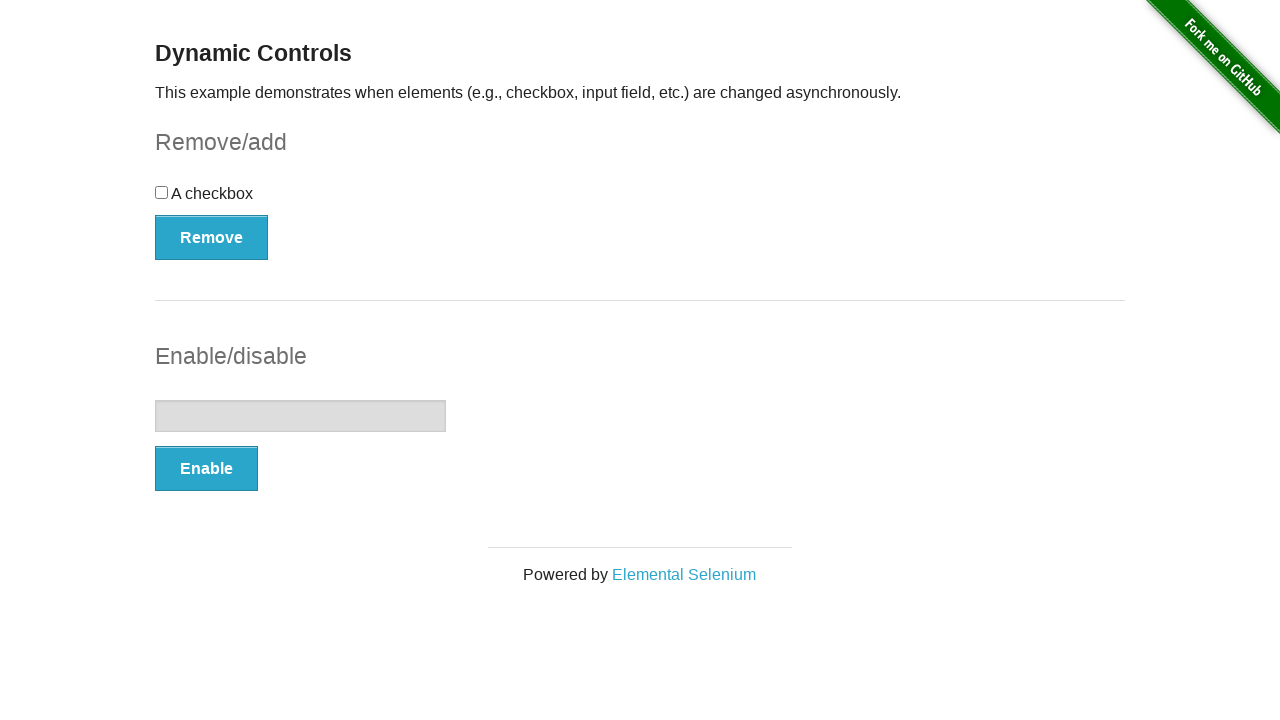

Navigated to dynamic controls test page
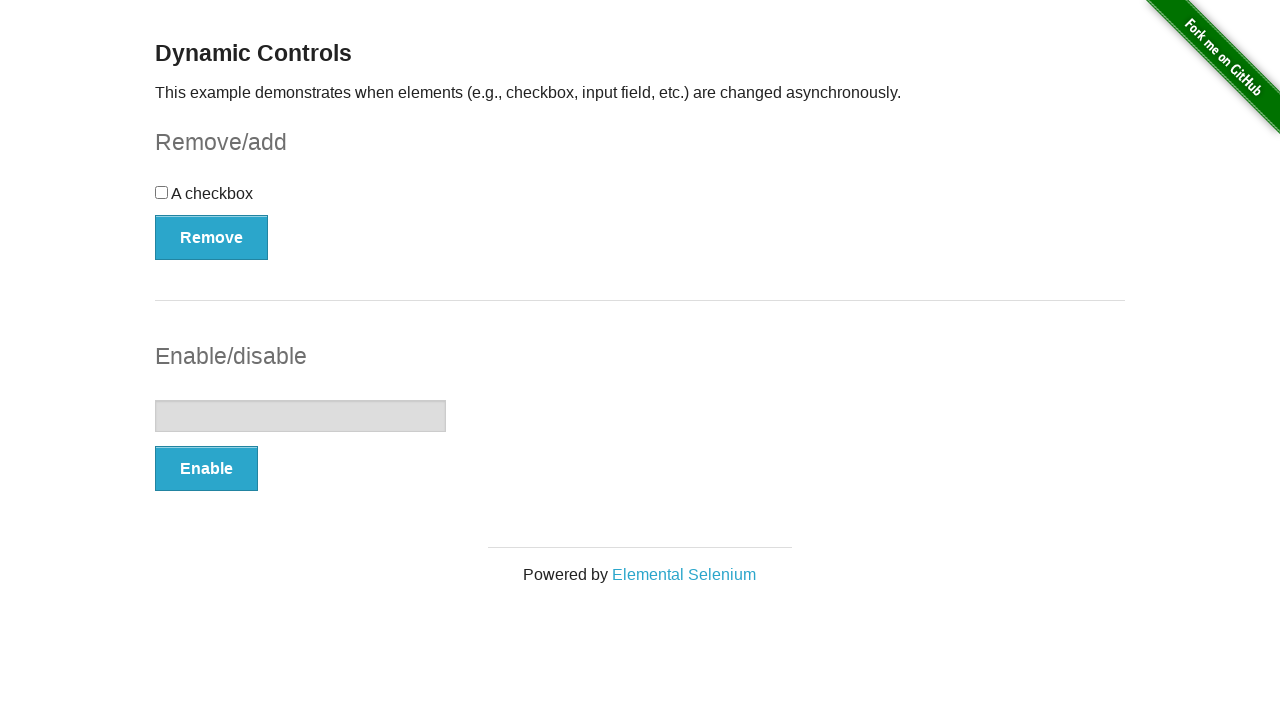

Located the input element
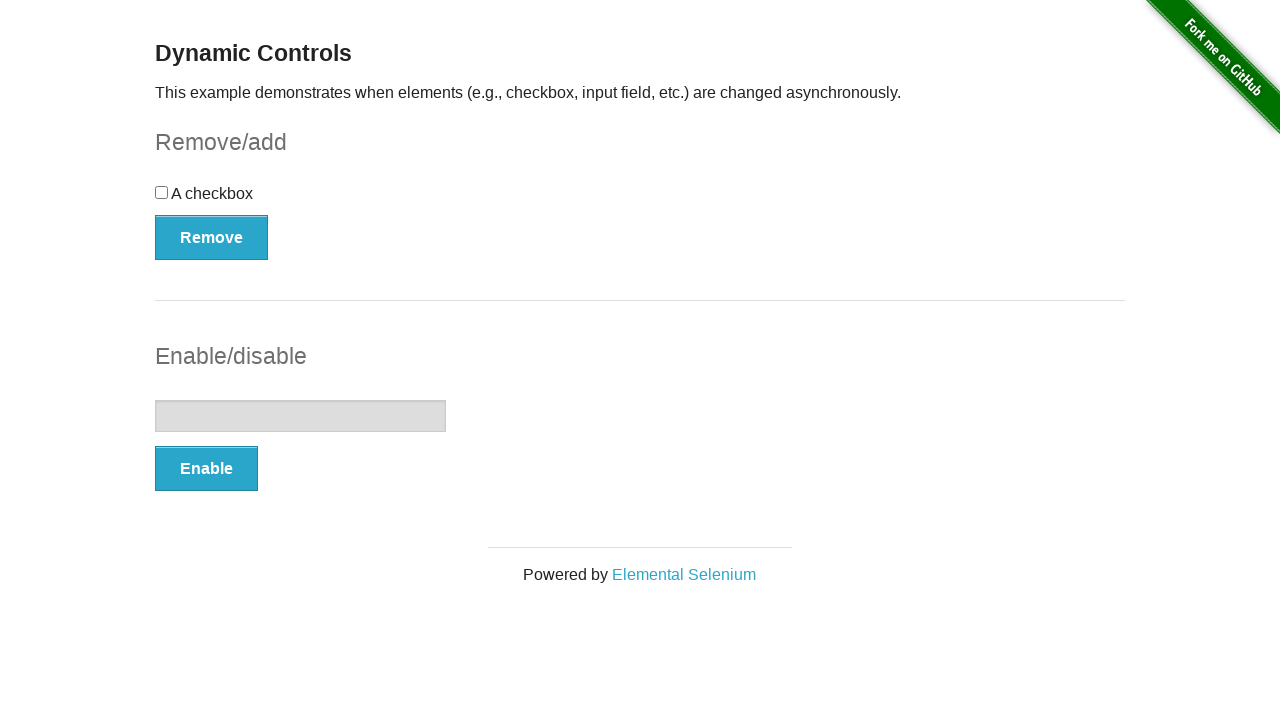

Verified input field is initially disabled
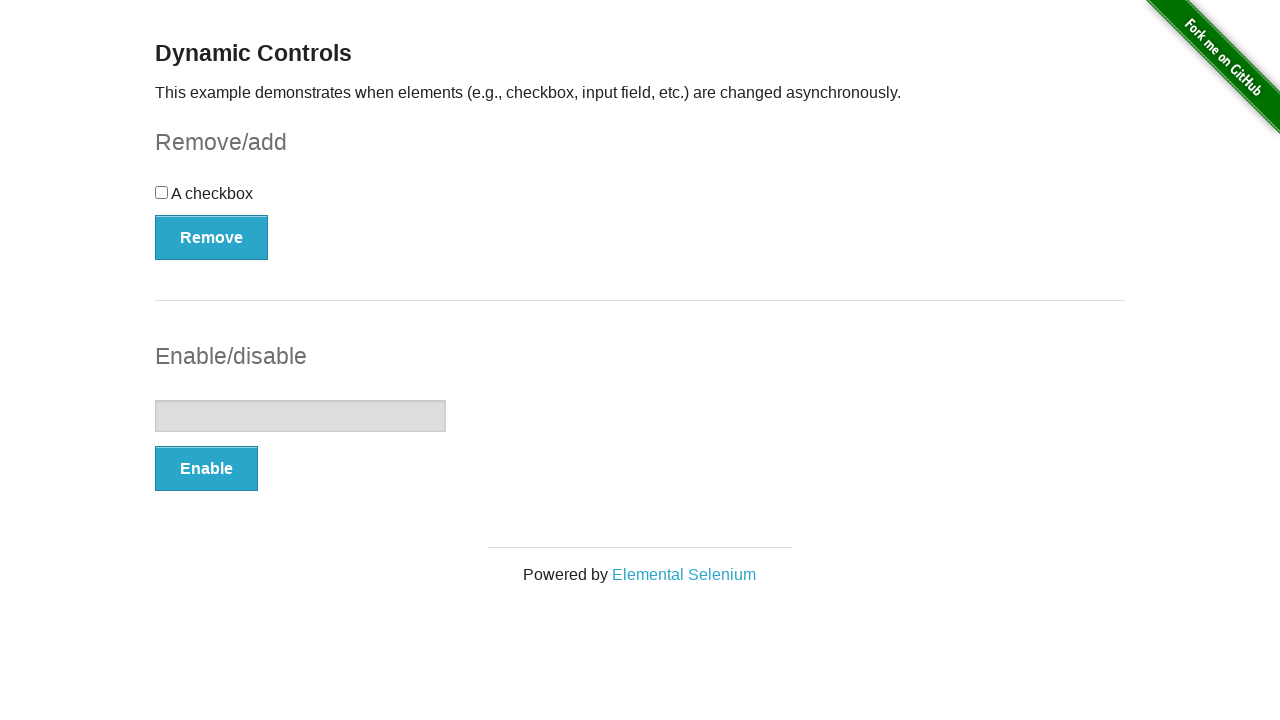

Clicked the Enable button at (206, 469) on #input-example > button
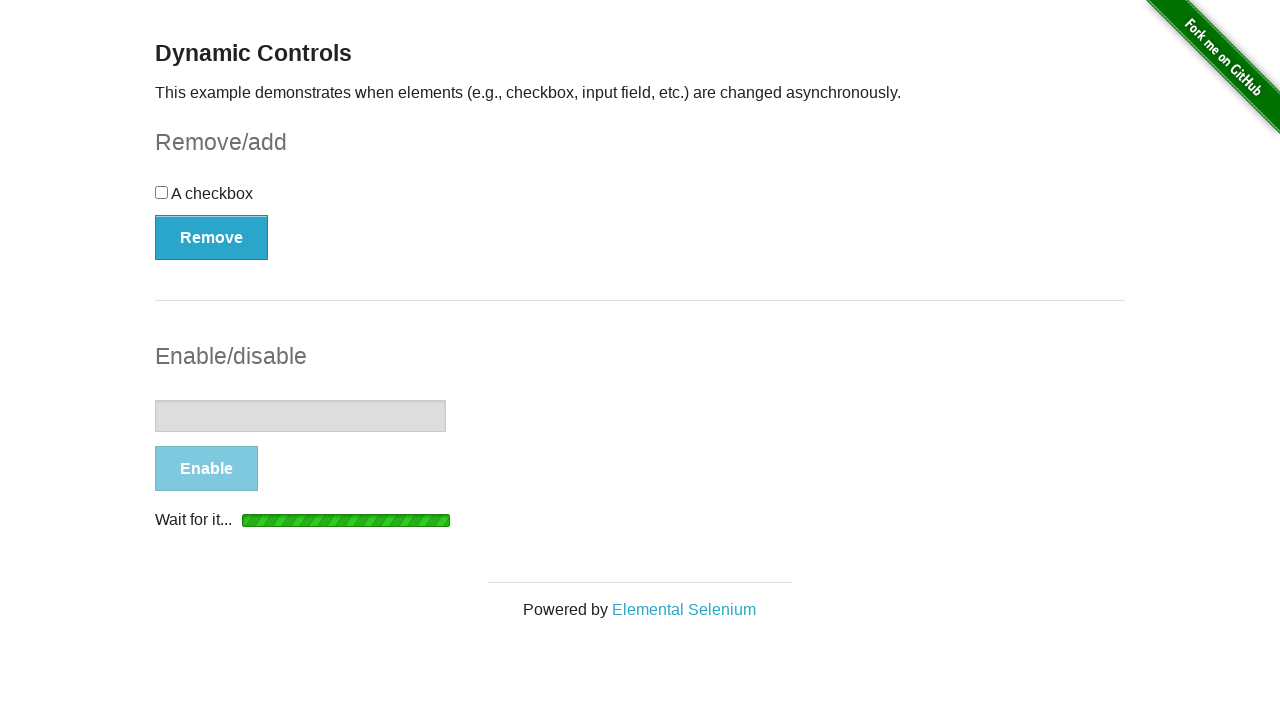

Waited for input field to become enabled
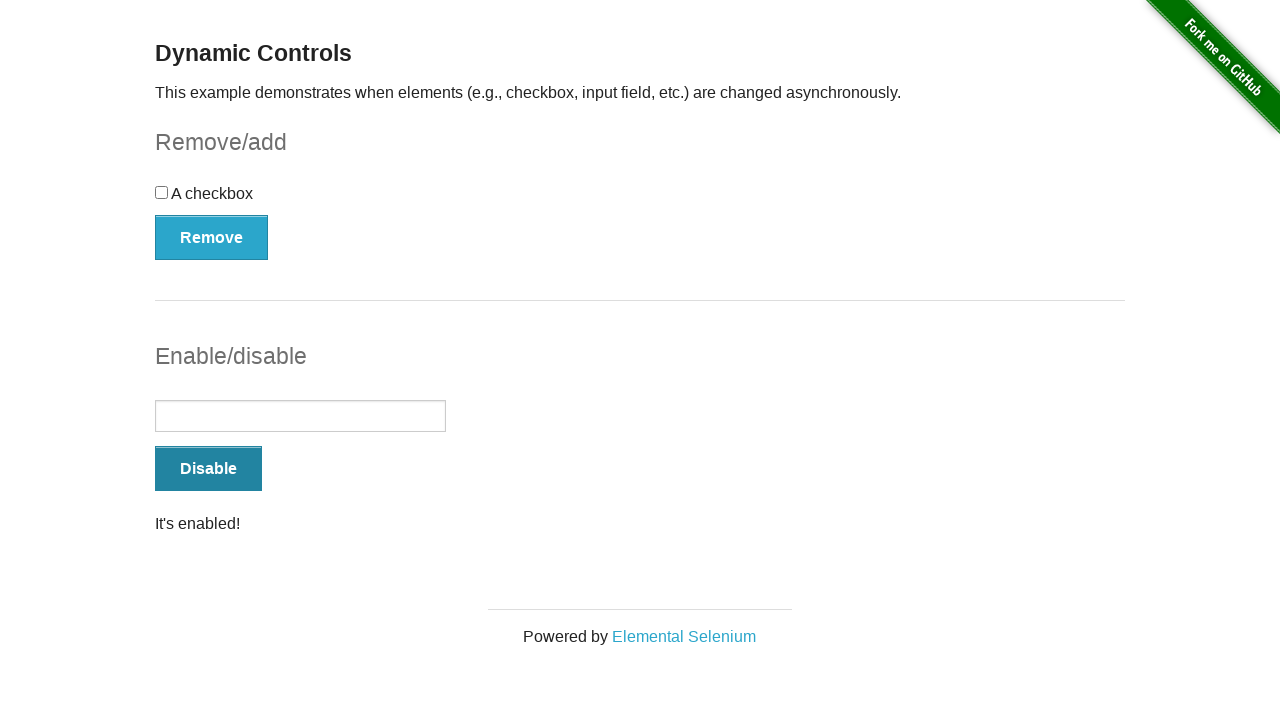

Verified input field is now enabled
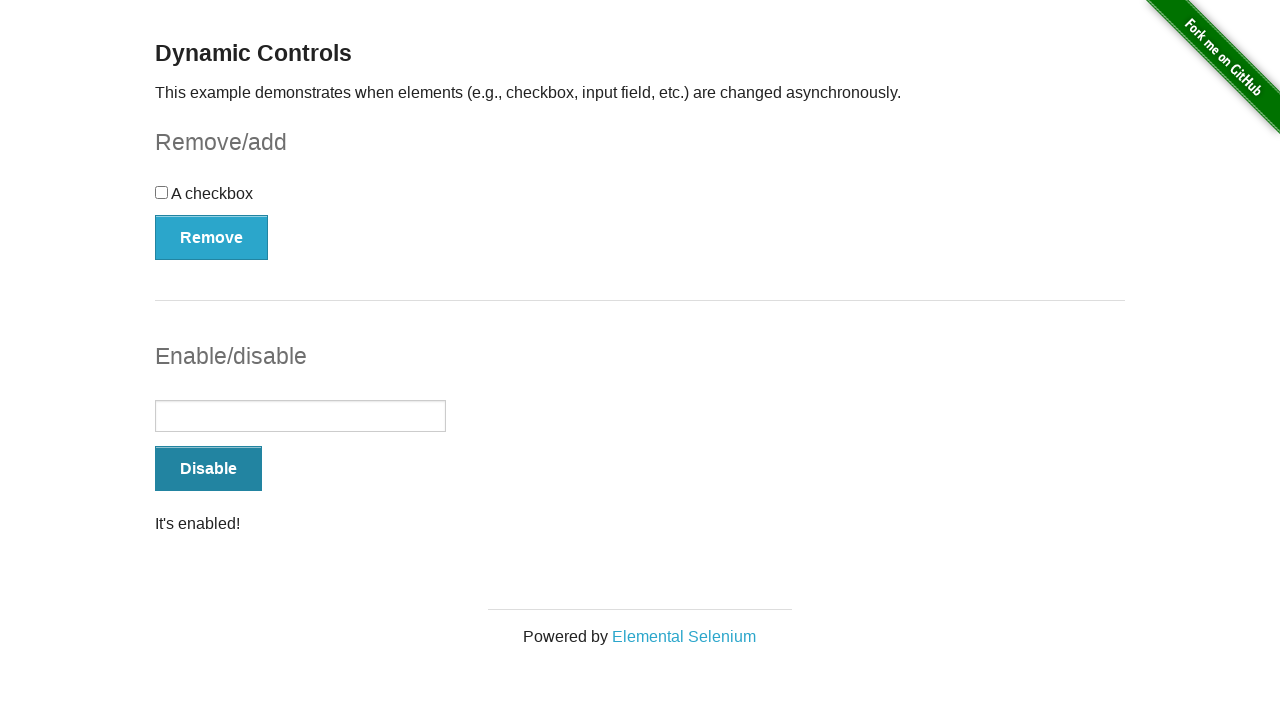

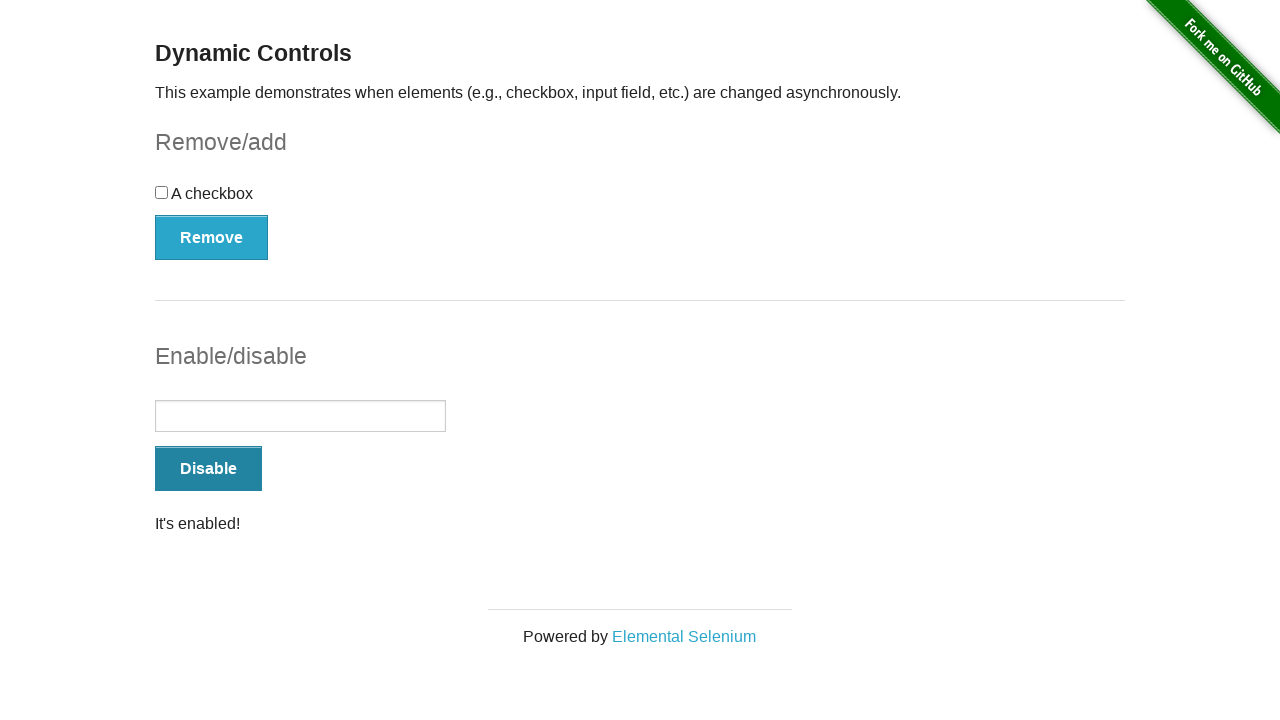